Navigates to Have I Been Pwned website and verifies the page loads successfully

Starting URL: https://haveibeenpwned.com/

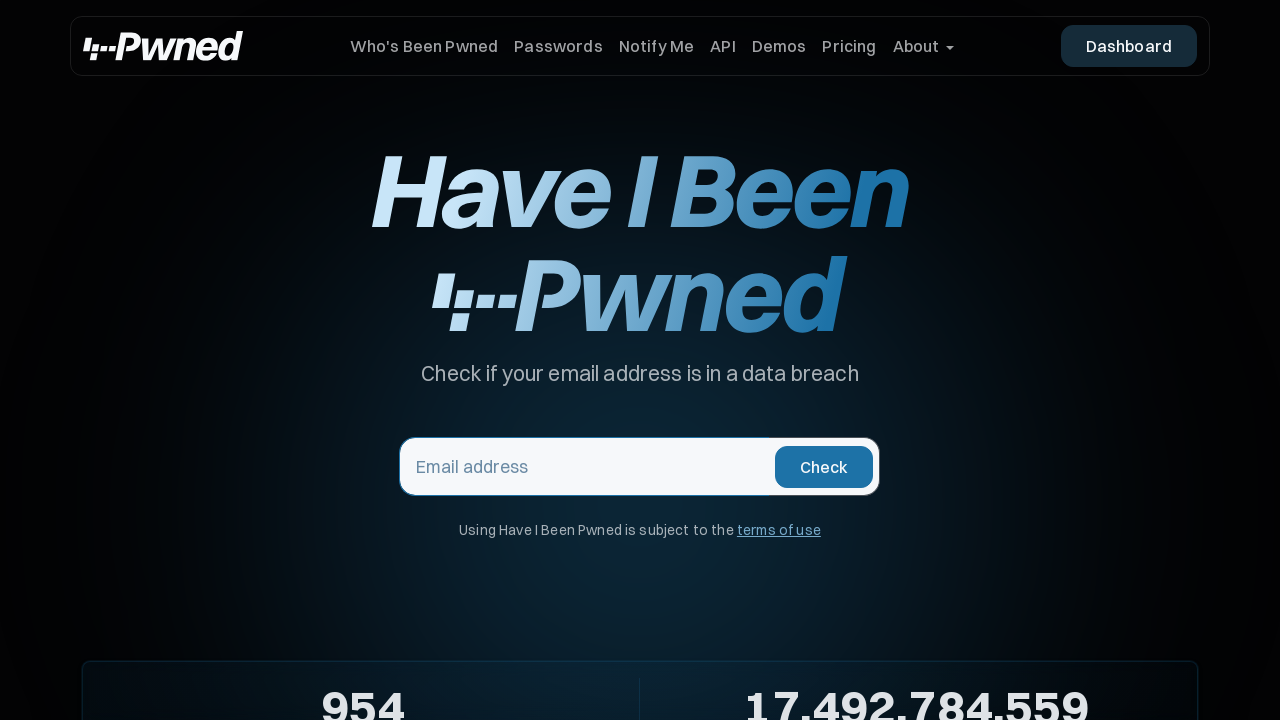

Navigated to Have I Been Pwned website
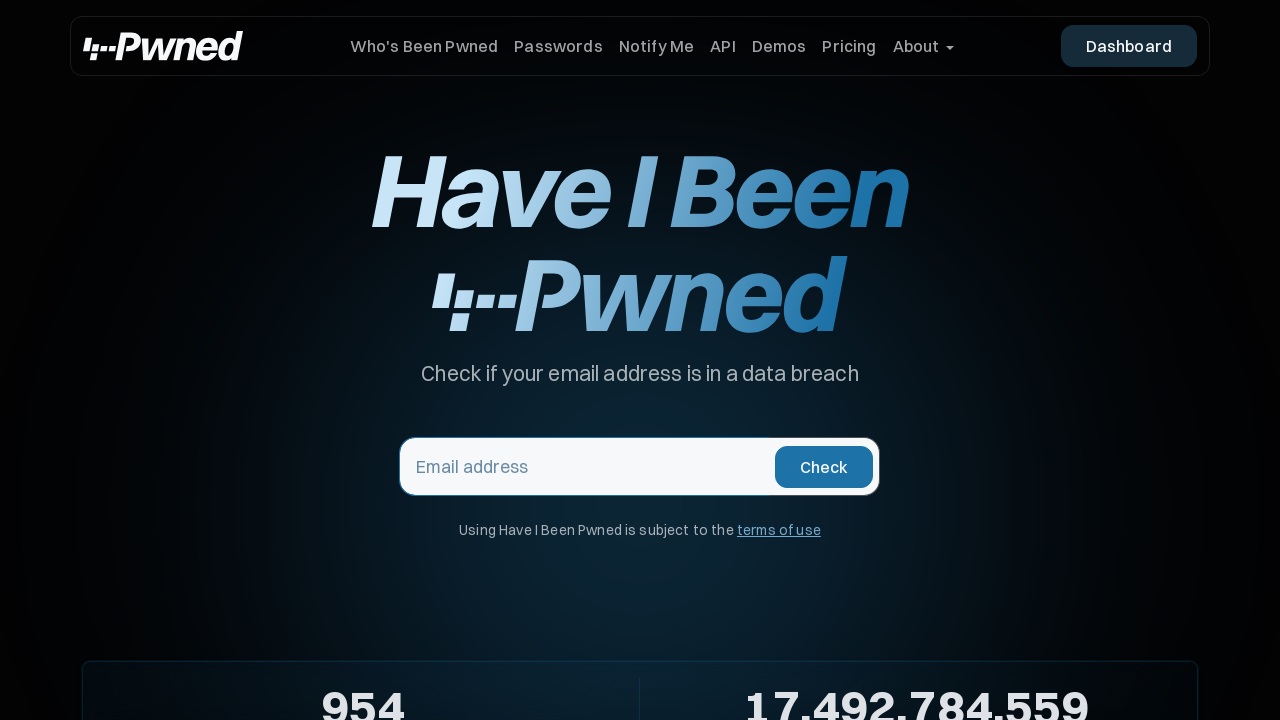

Page body loaded successfully
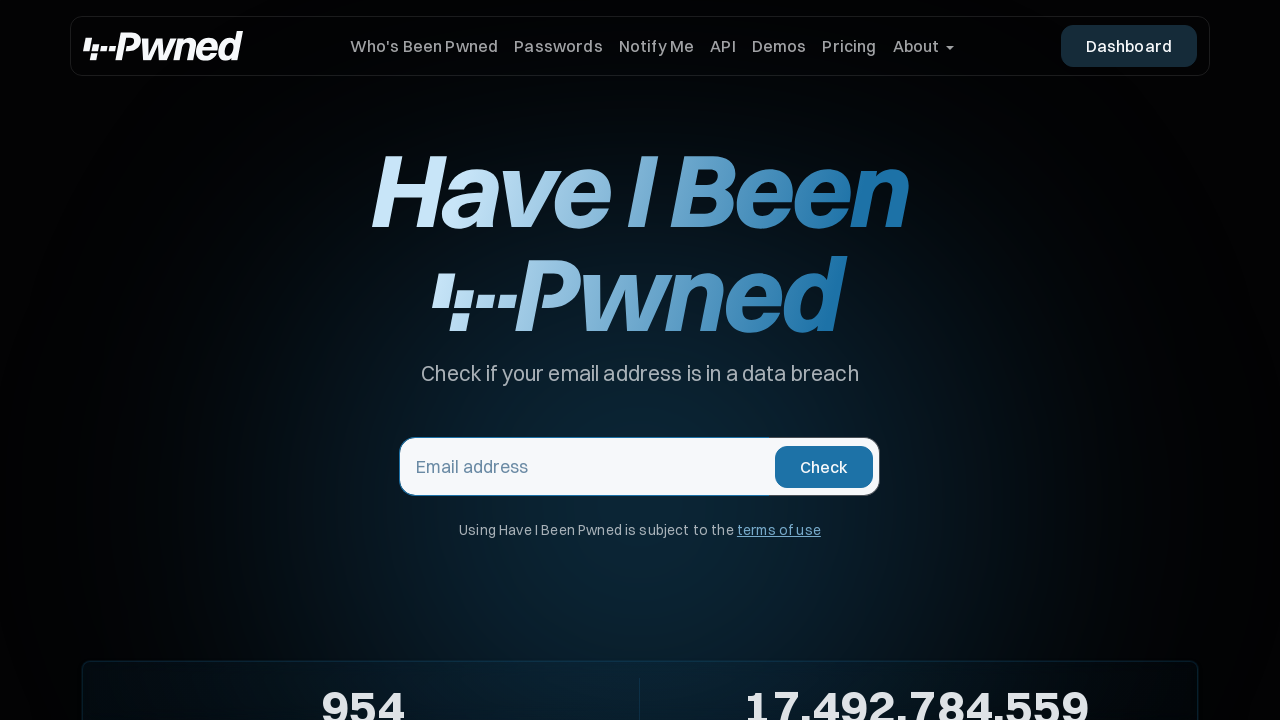

Verified page title is present
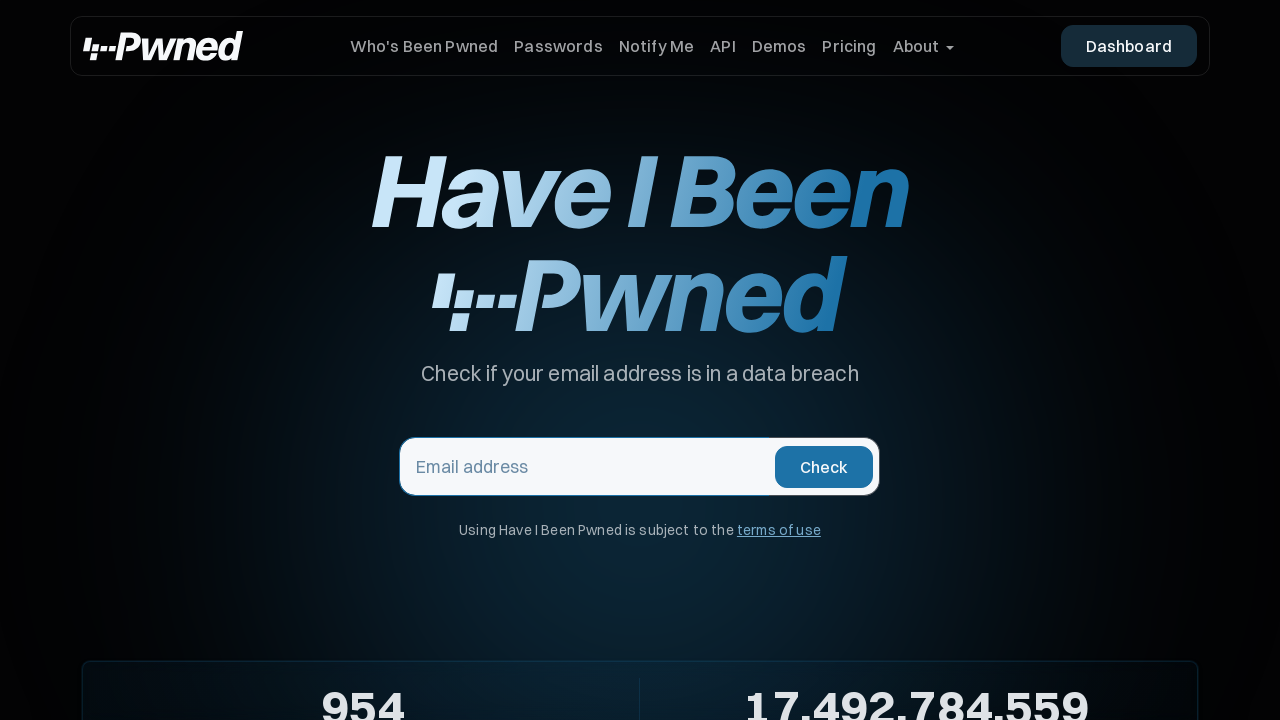

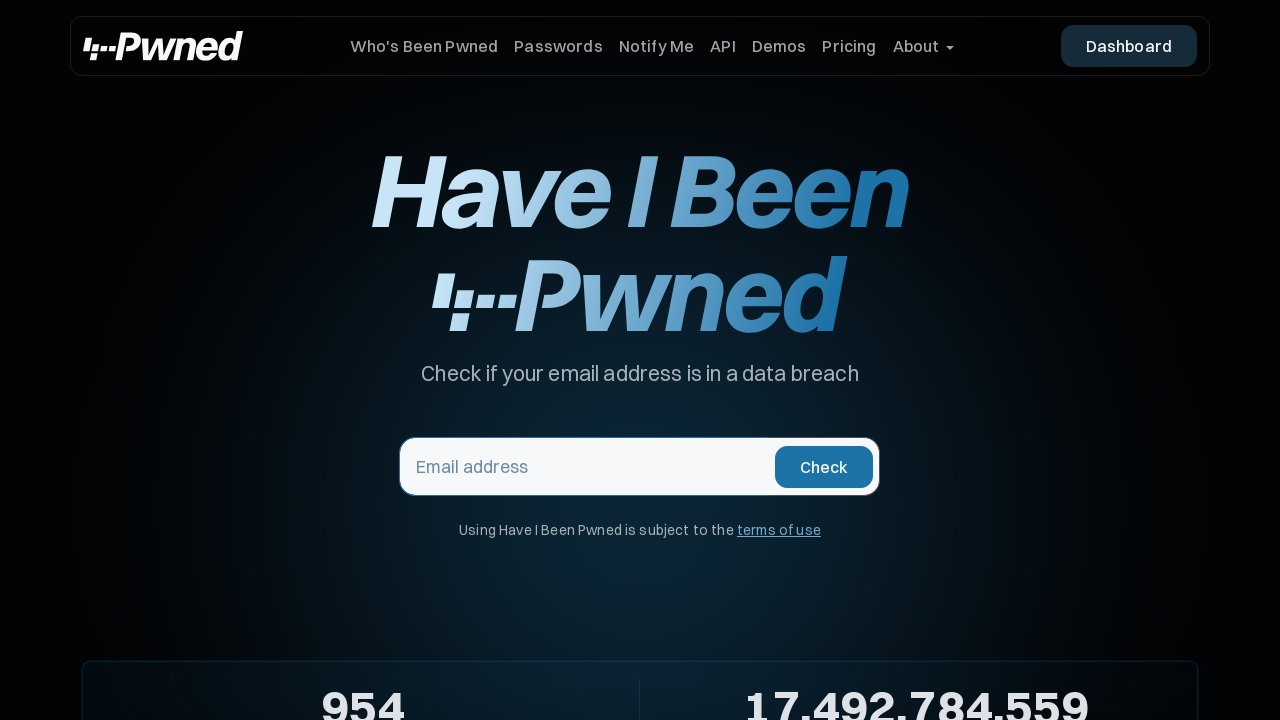